Tests multi-select dropdown functionality by selecting multiple options and verifying the selections

Starting URL: http://only-testing-blog.blogspot.com/2014/01/textbox.html

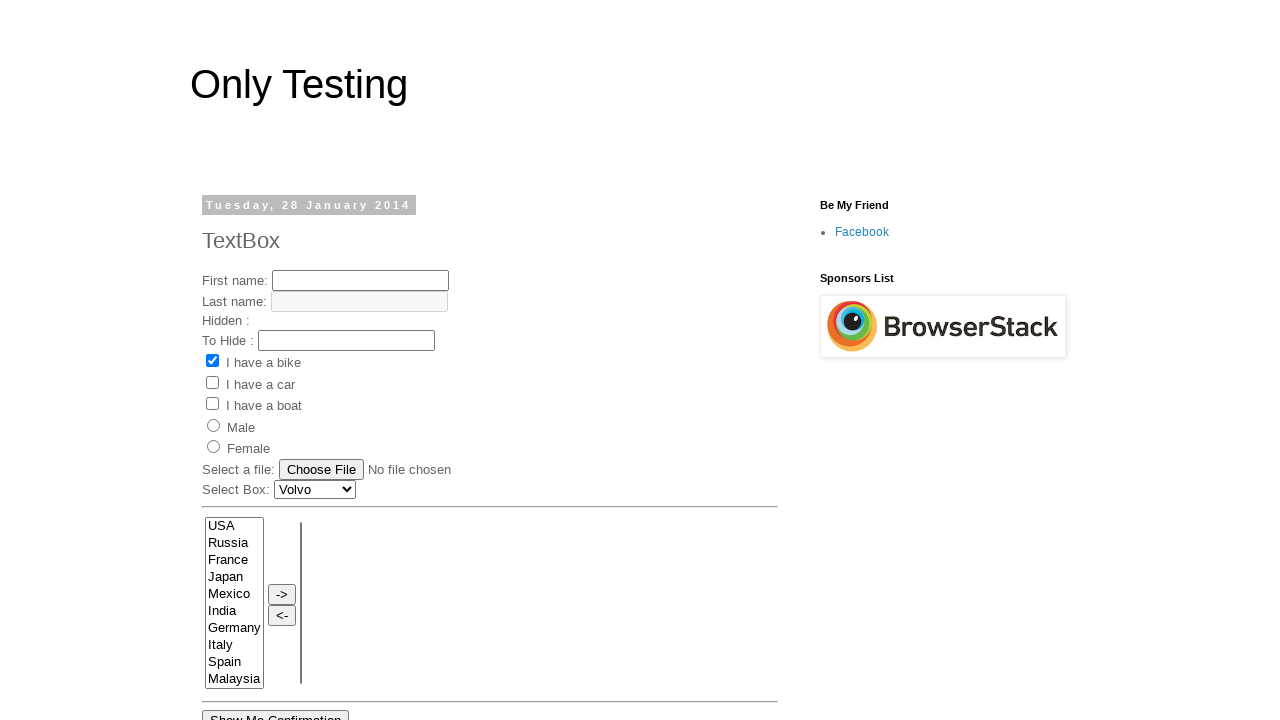

Selected multiple options (USA, Russia, Japan) from multi-select dropdown on select[name='FromLB']
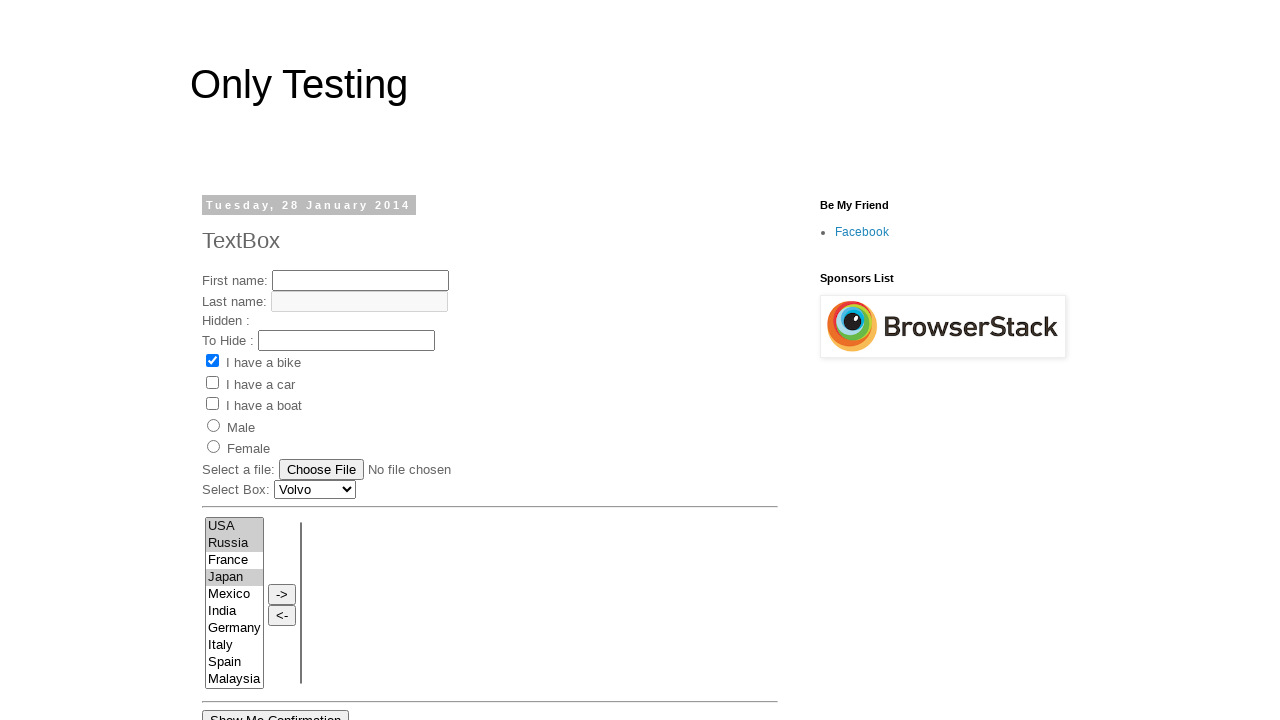

Retrieved selected options from multi-select dropdown
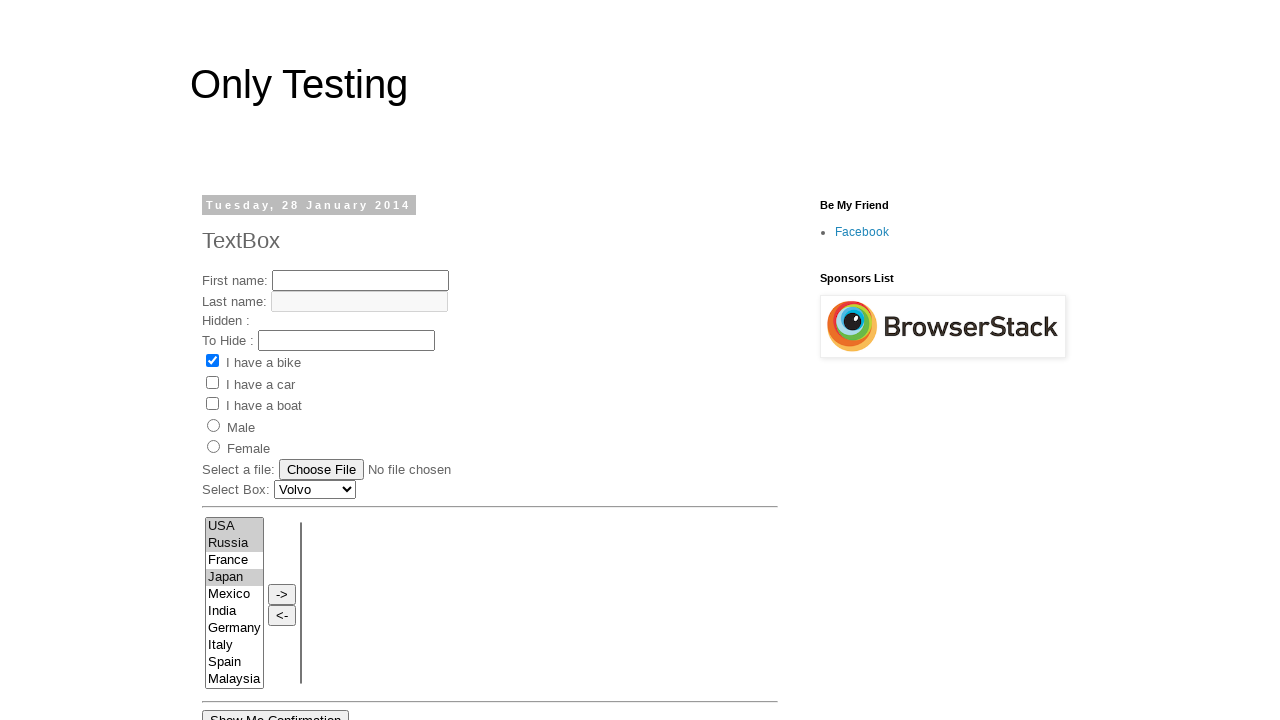

Retrieved all available options from multi-select dropdown
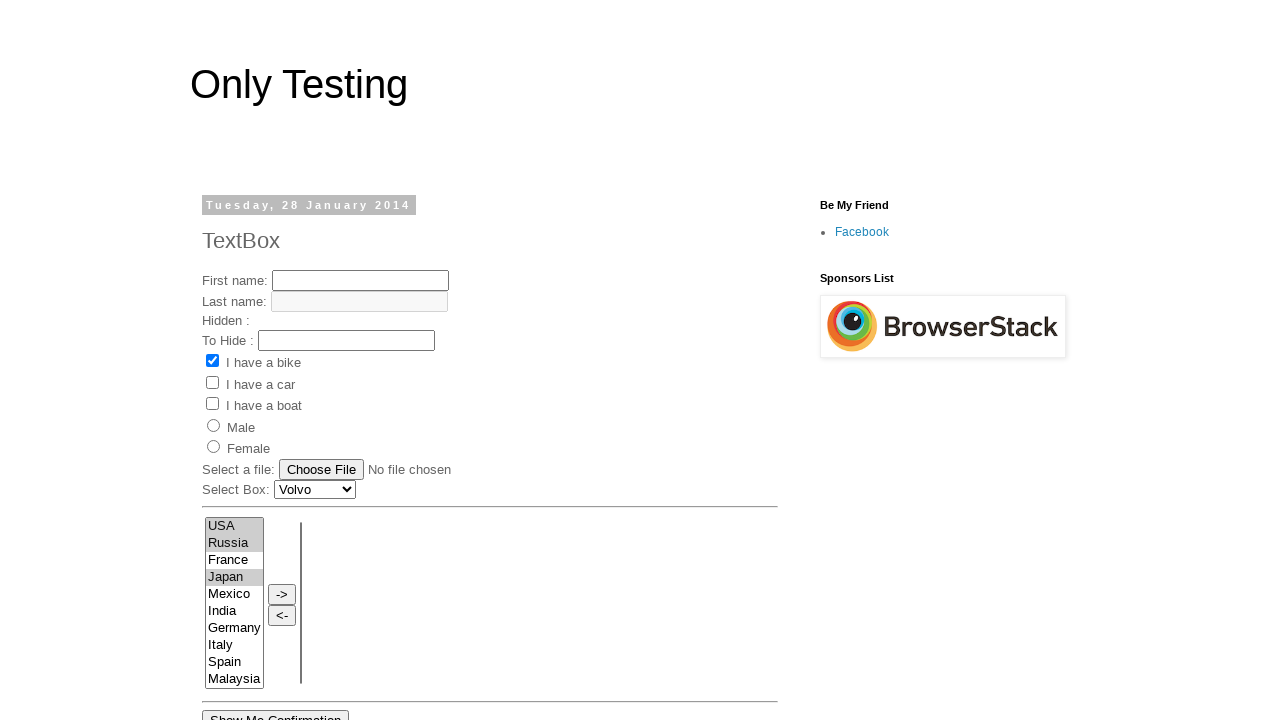

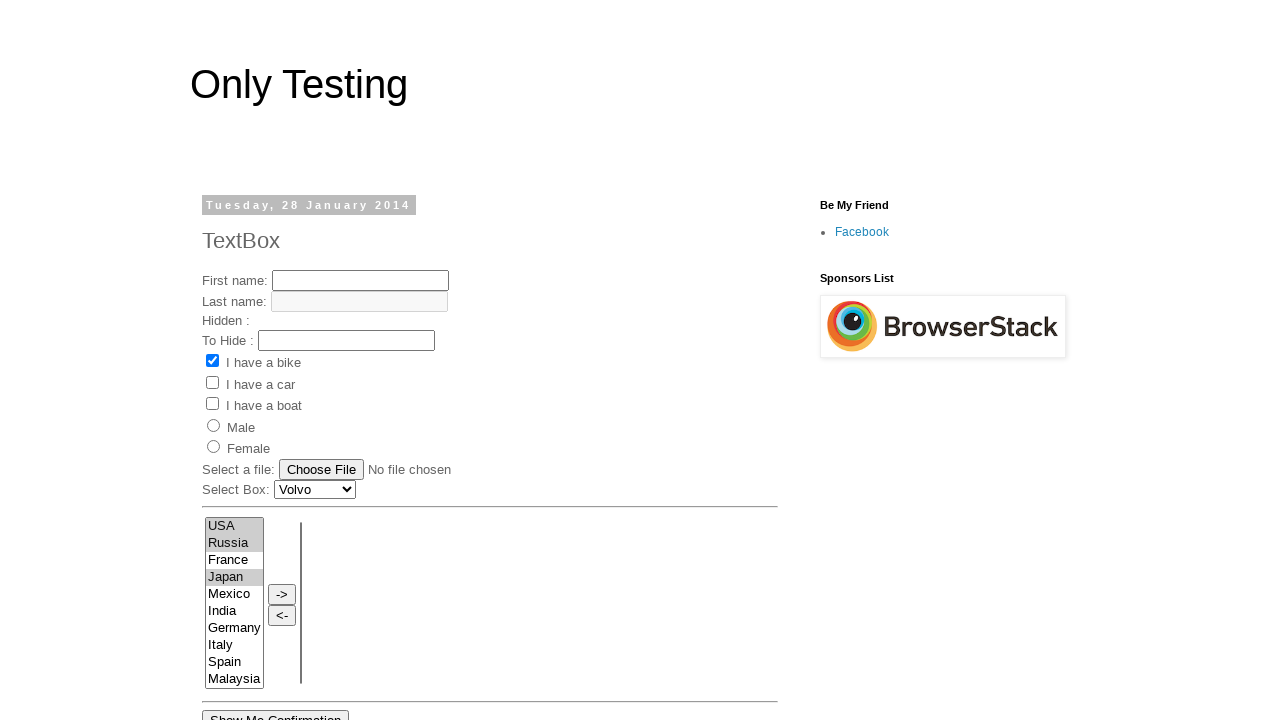